Tests JavaScript Alert by clicking the alert button, accepting the alert, and verifying the result message

Starting URL: https://the-internet.herokuapp.com/javascript_alerts

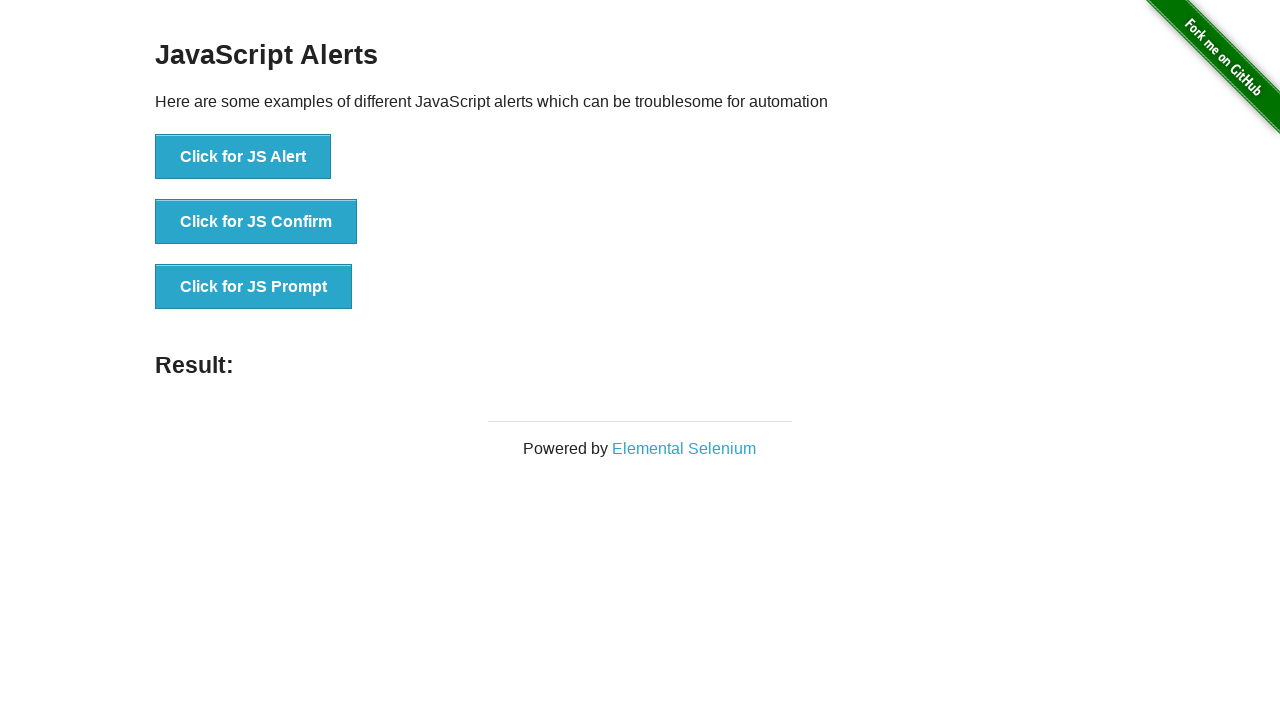

Set up dialog handler to accept JavaScript alerts
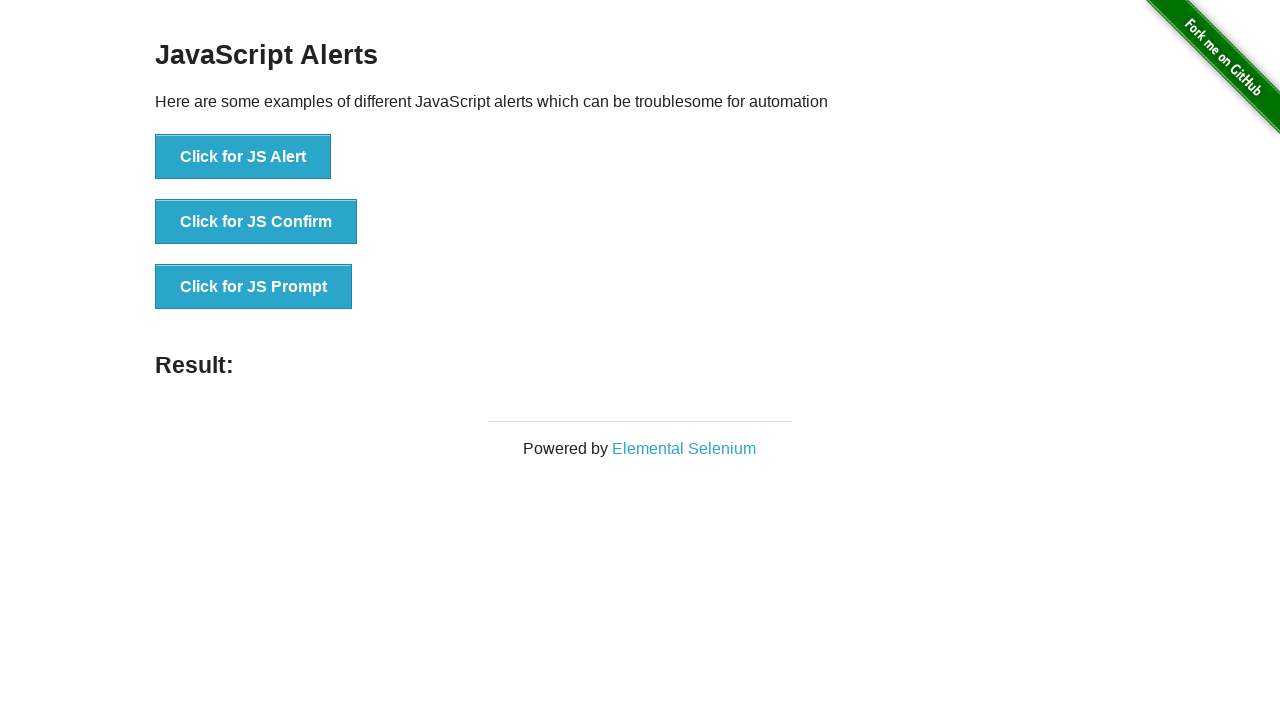

Clicked the 'Click for JS Alert' button at (243, 157) on xpath=//button[text()='Click for JS Alert']
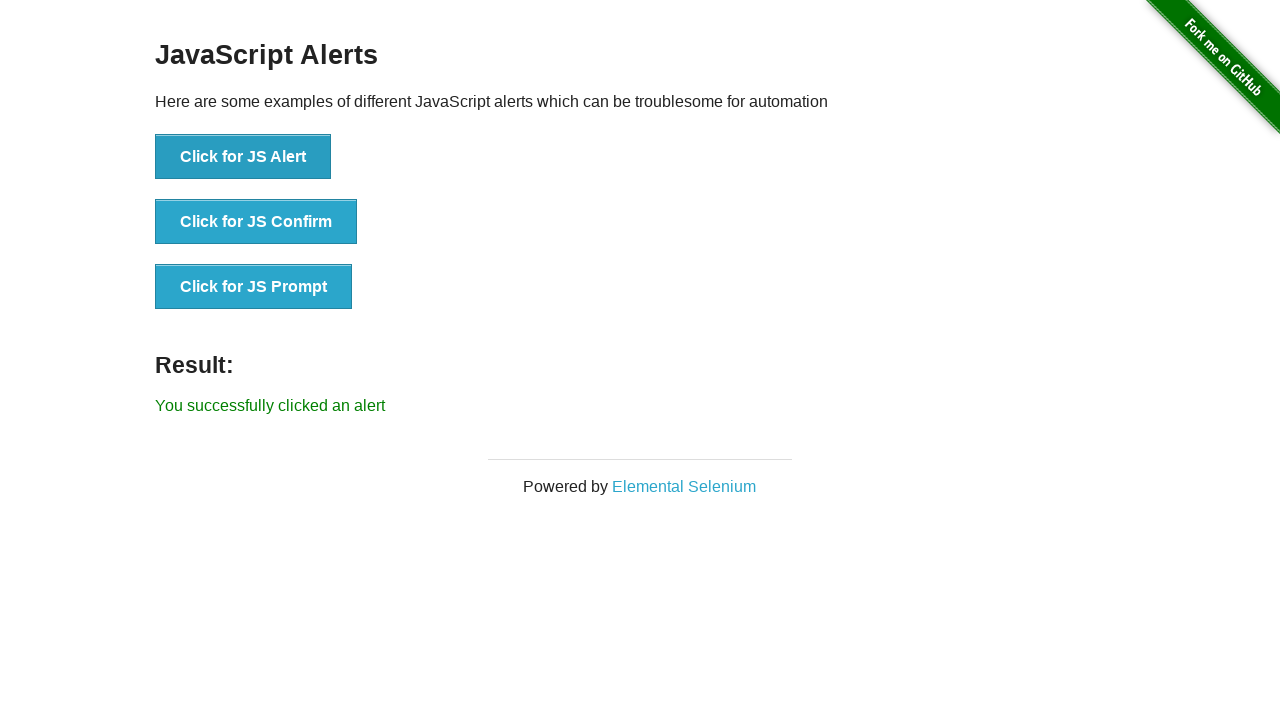

Result message element loaded
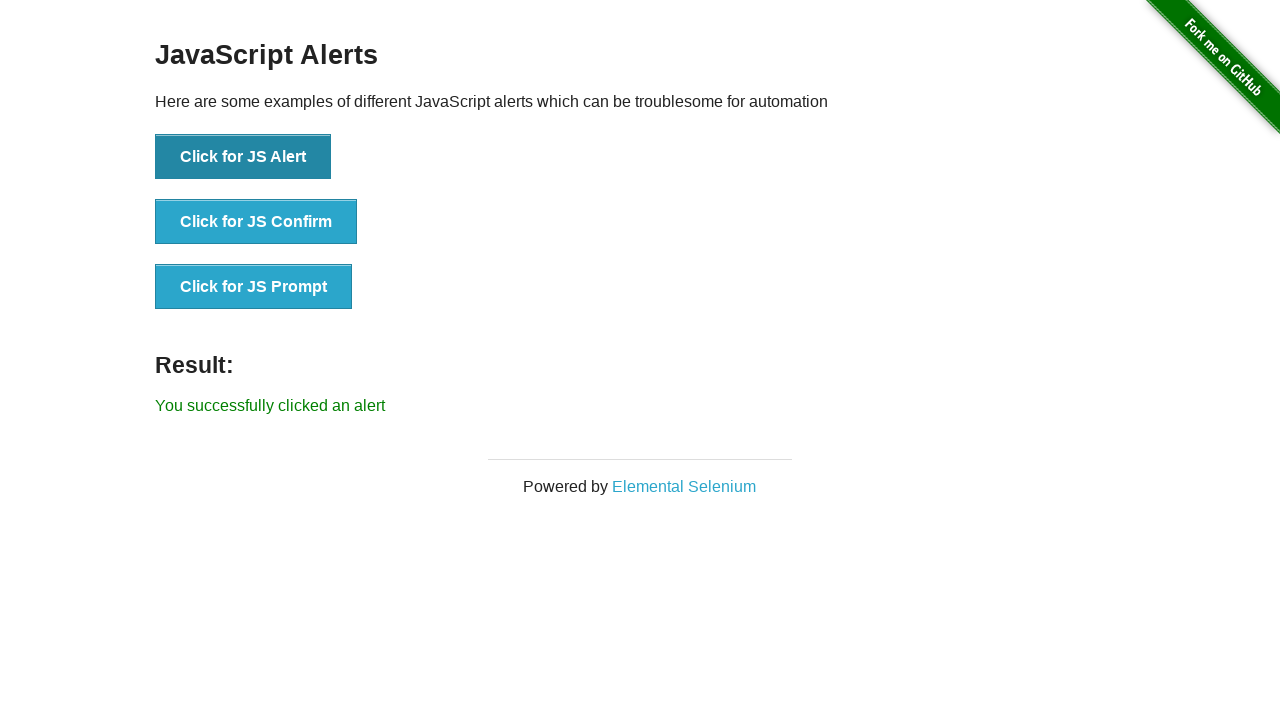

Retrieved result text content
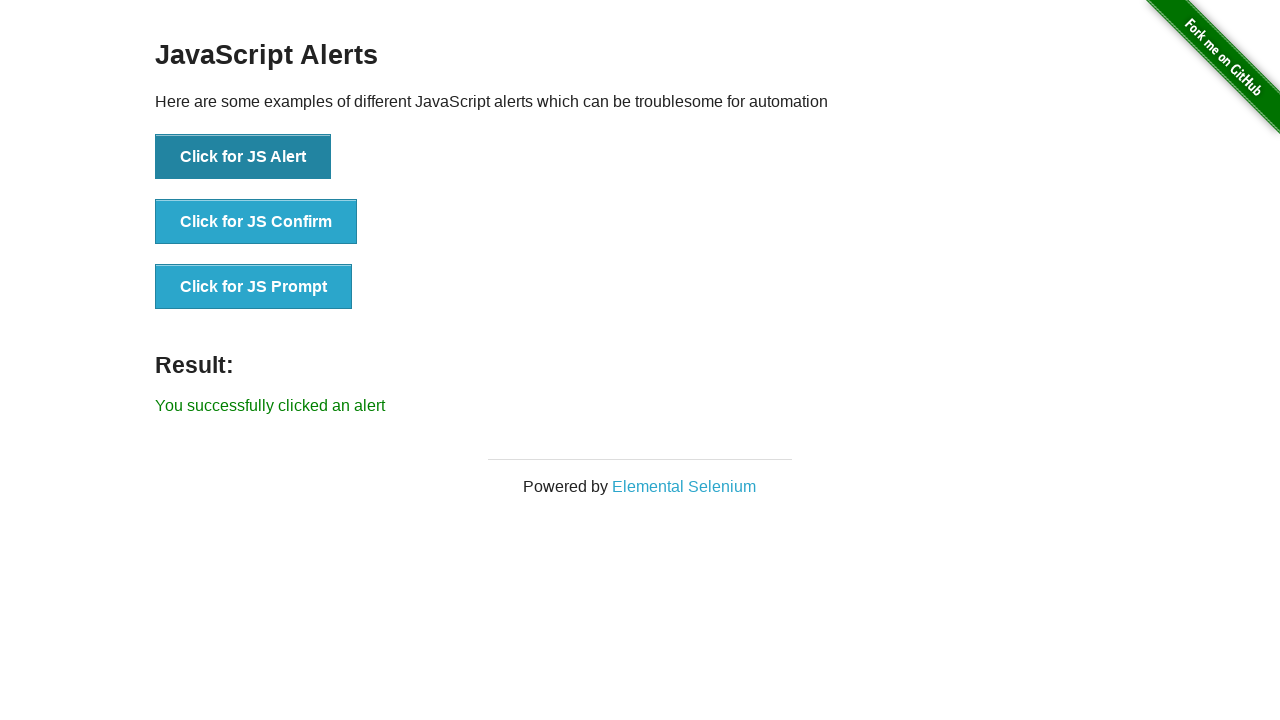

Verified that result message contains expected alert success text
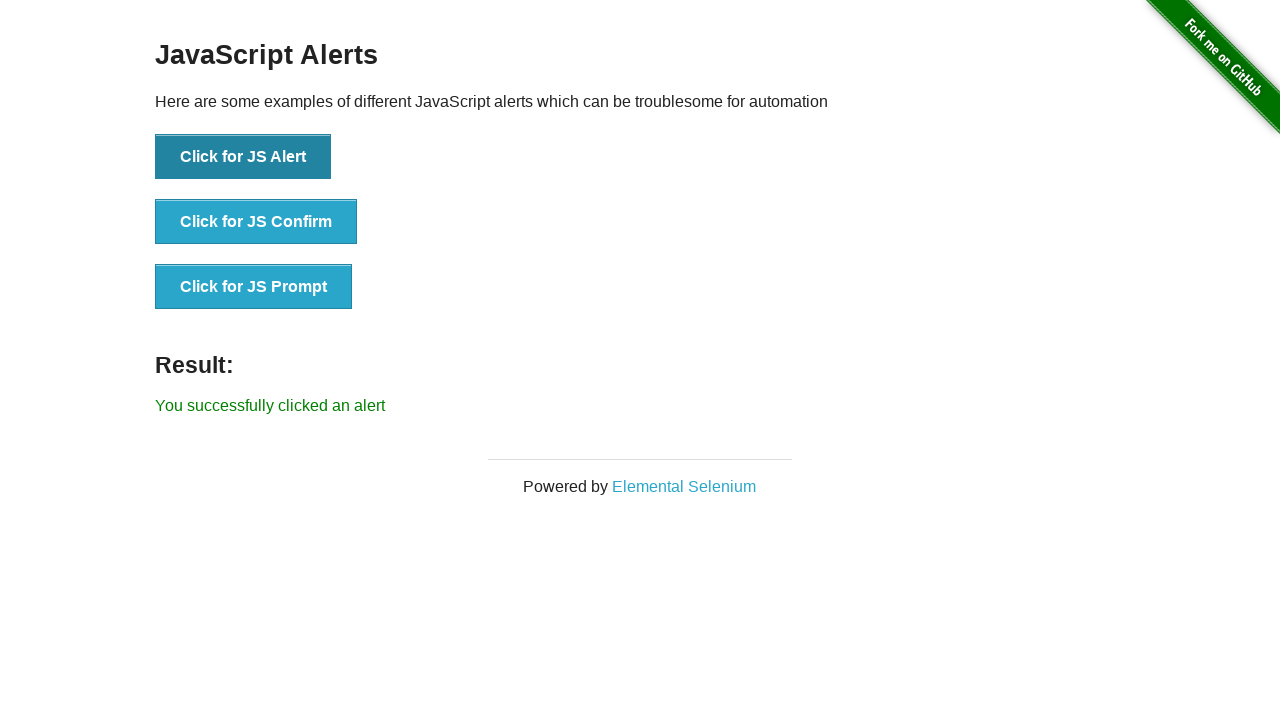

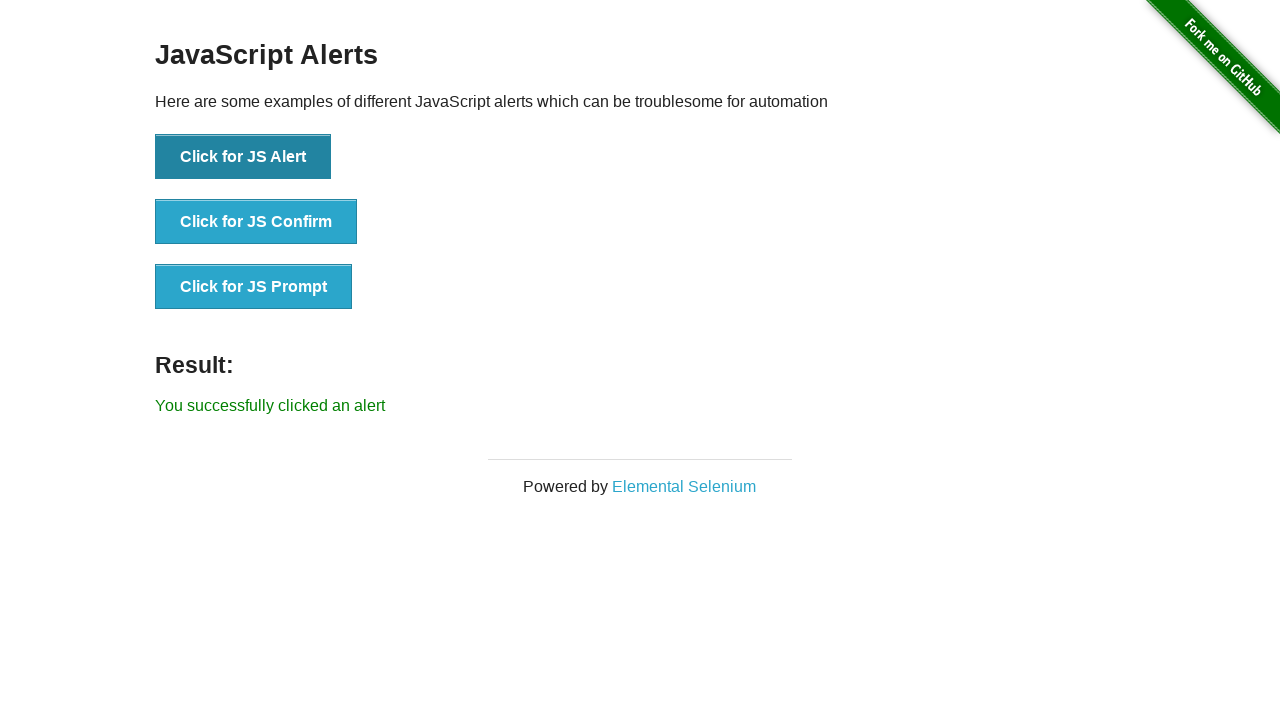